Tests click and hold functionality by selecting multiple consecutive items in a grid

Starting URL: http://jqueryui.com/resources/demos/selectable/display-grid.html

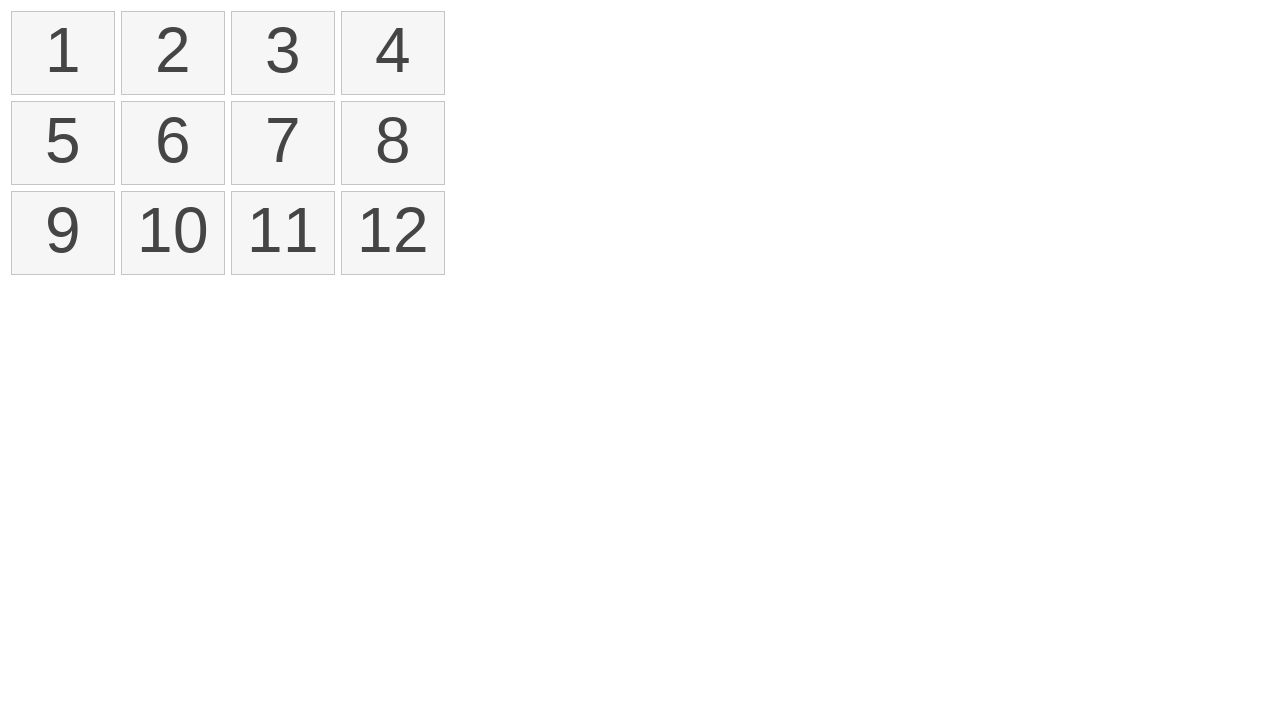

Located first item in selectable grid
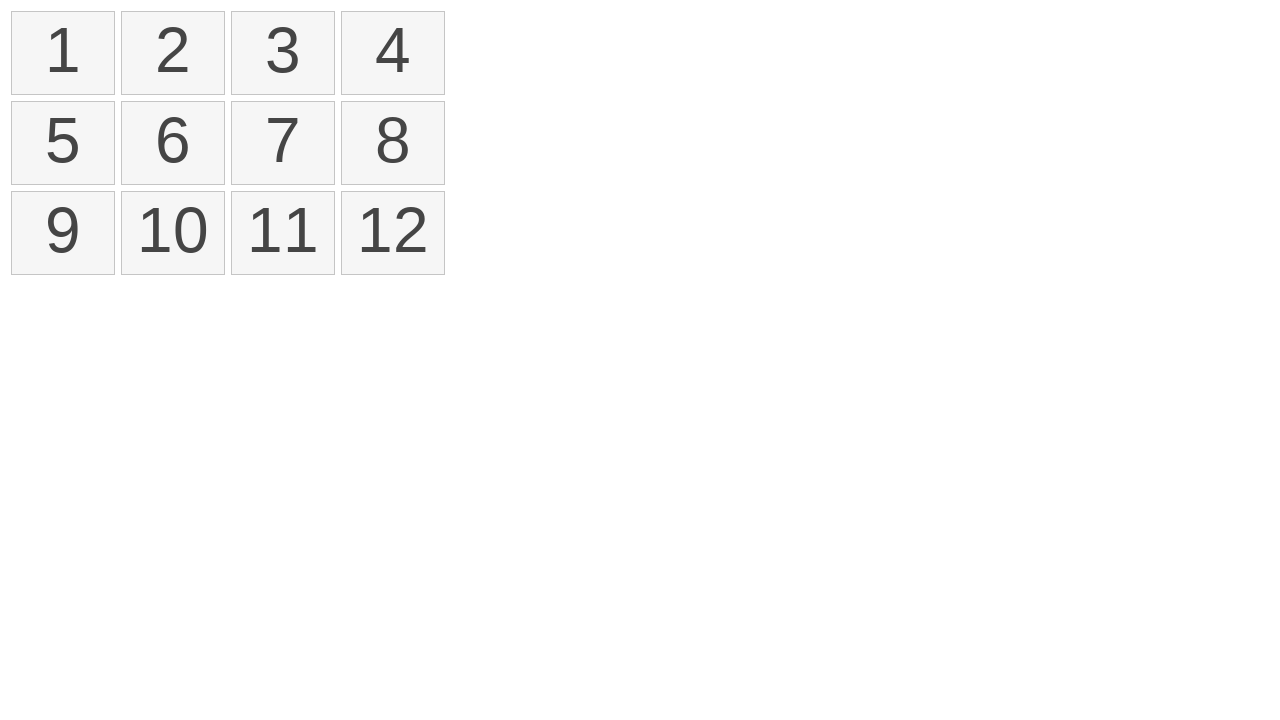

Located fourth item in selectable grid
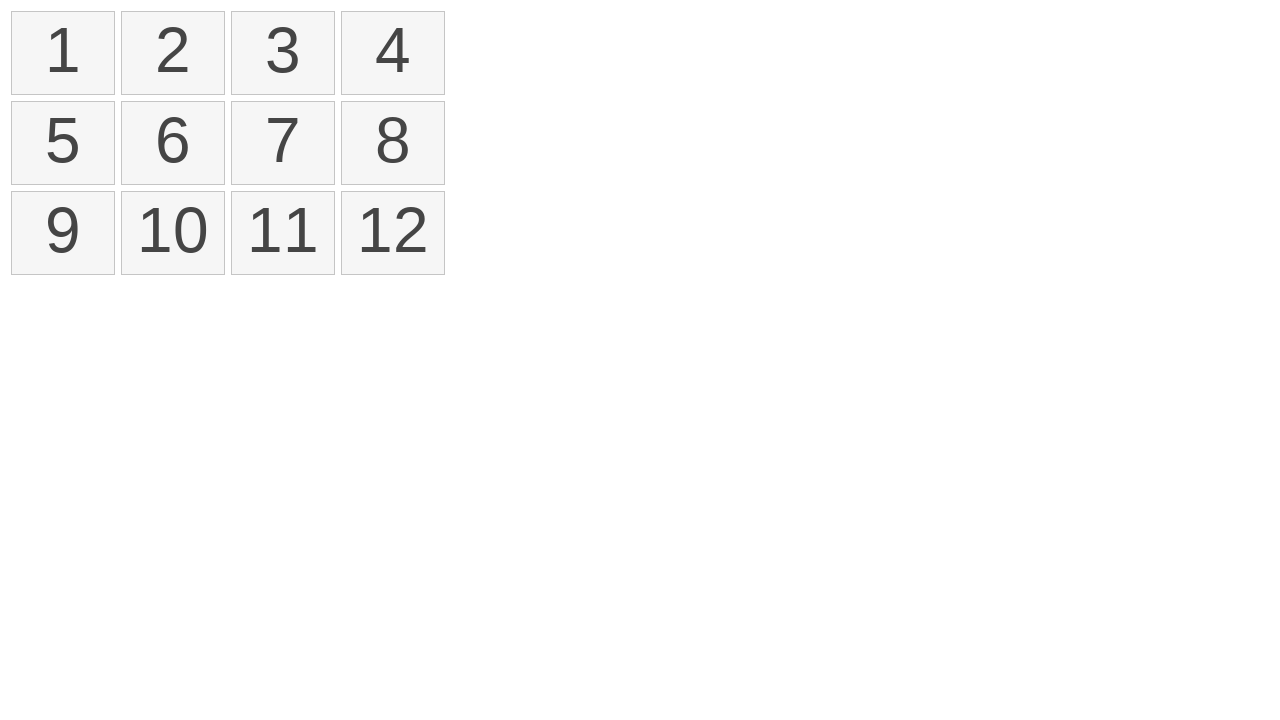

Performed click and drag from first item to fourth item to select multiple consecutive items at (393, 53)
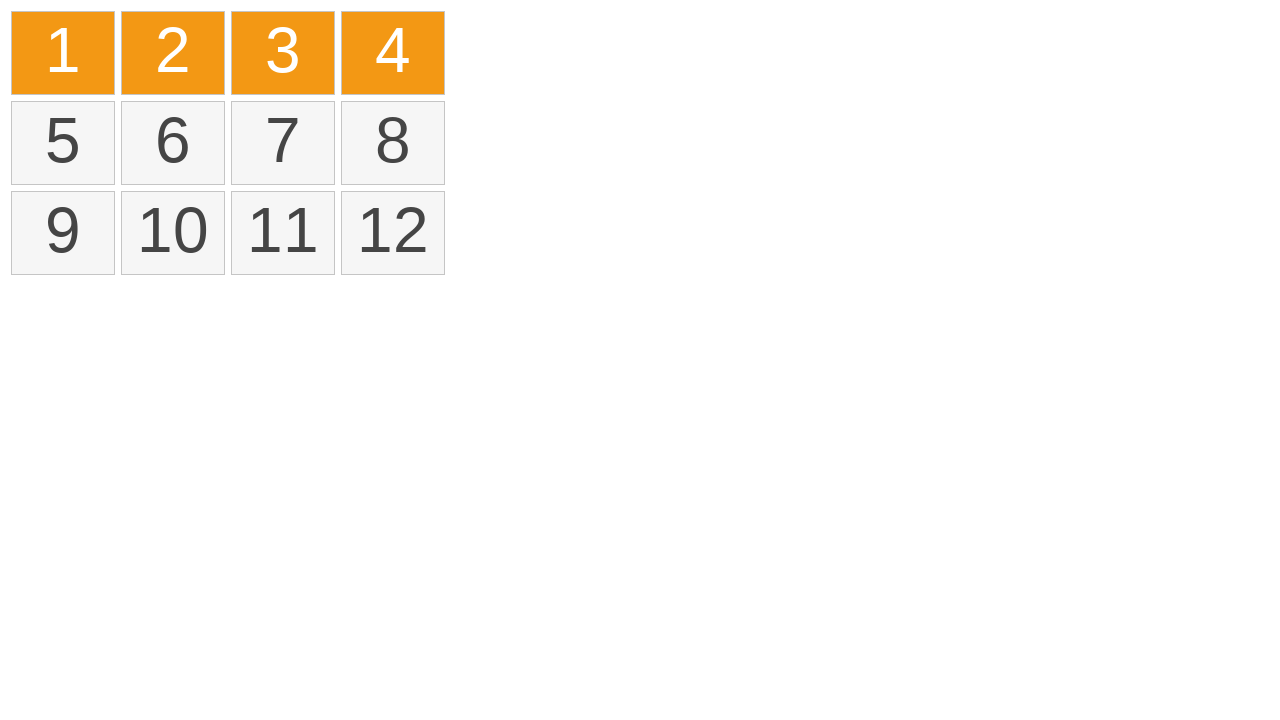

Verified that items are selected by waiting for ui-selected class to appear
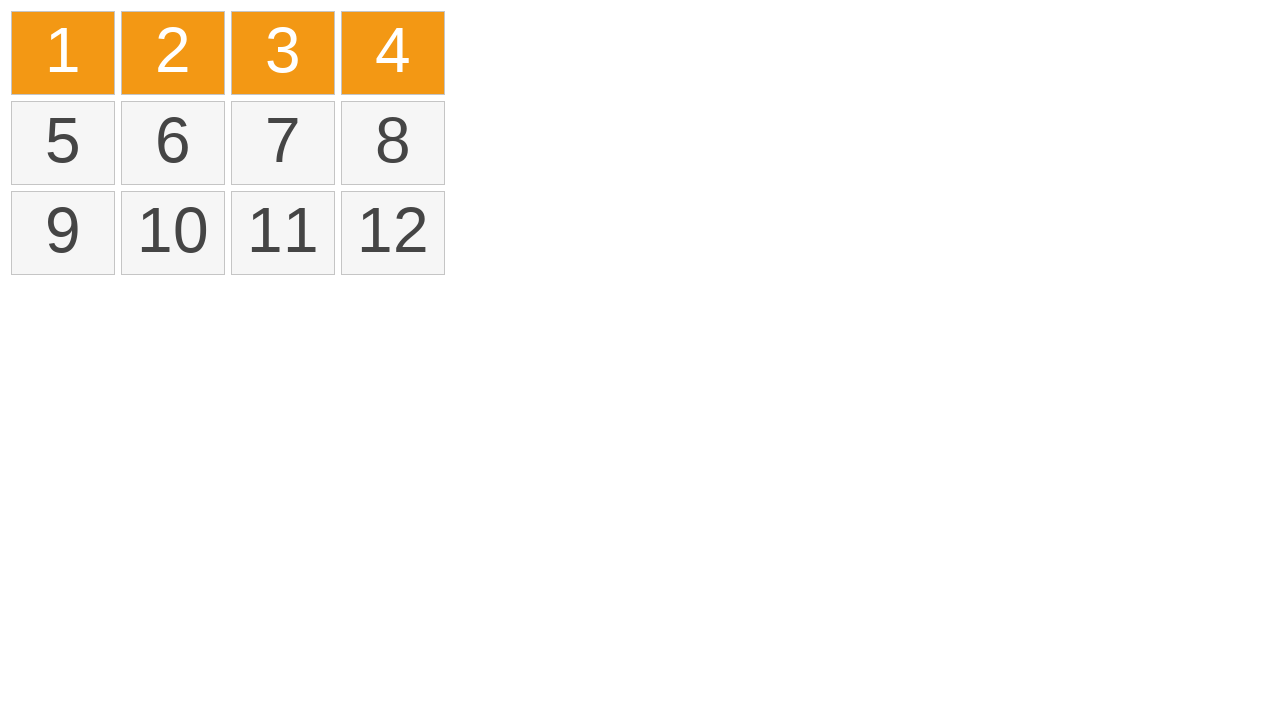

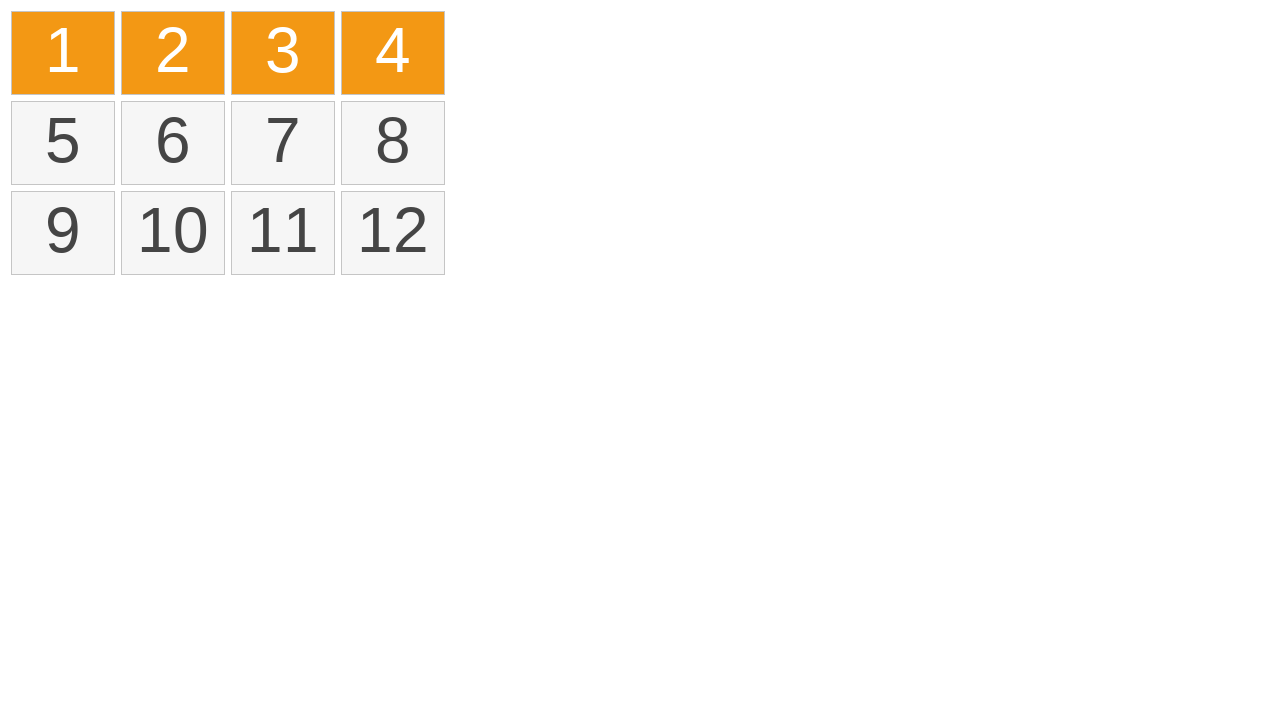